Tests right-click (context click) functionality on a button element to trigger a context menu action

Starting URL: https://demoqa.com/buttons

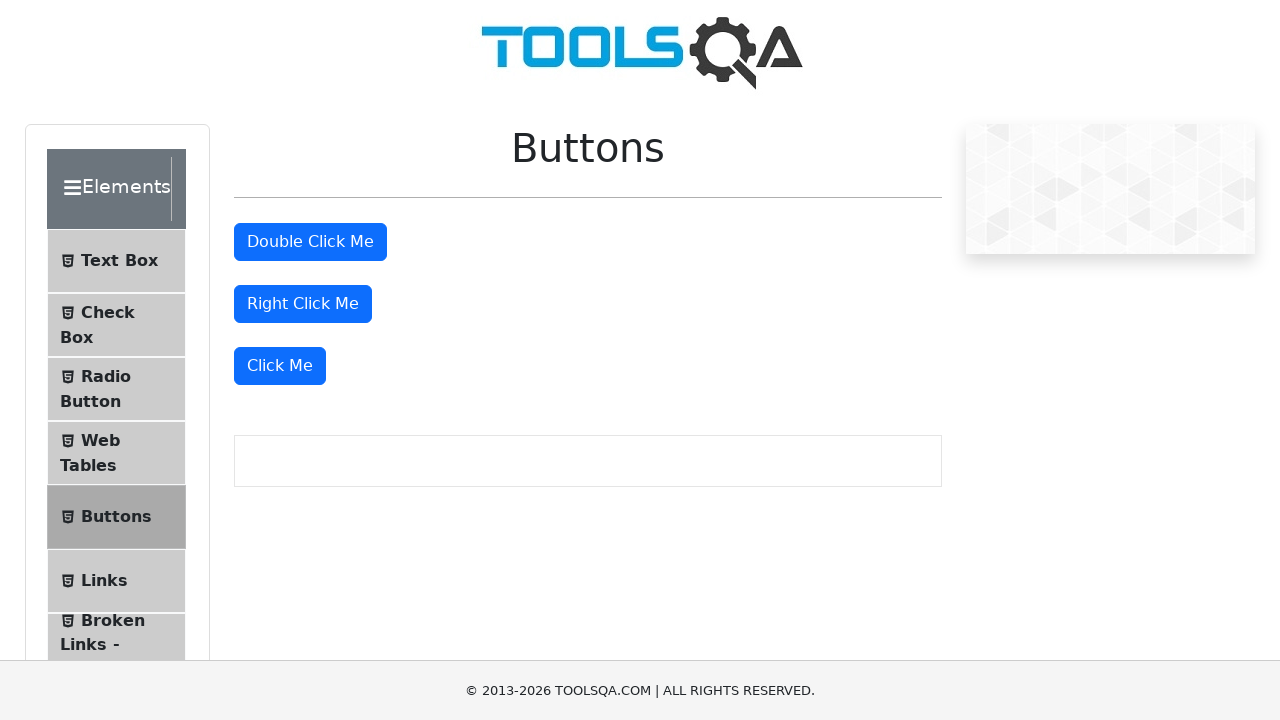

Right-click button element loaded and visible
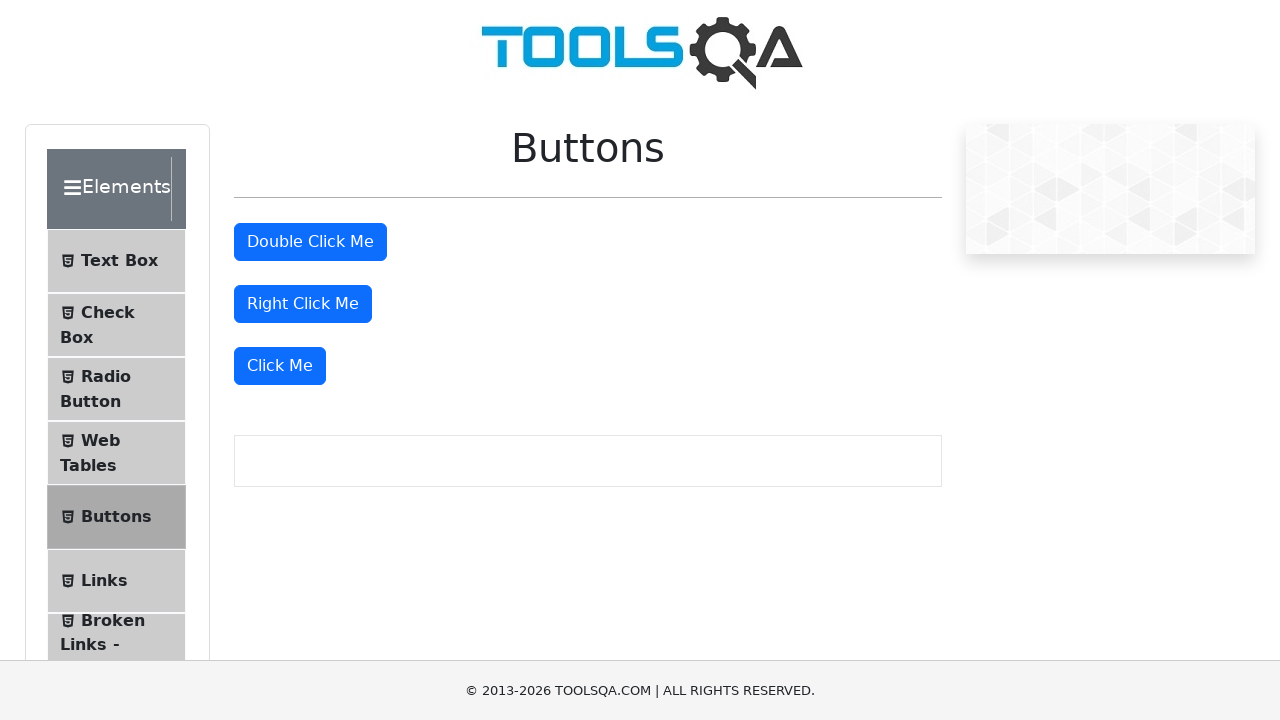

Performed right-click (context click) on the button element at (303, 304) on #rightClickBtn
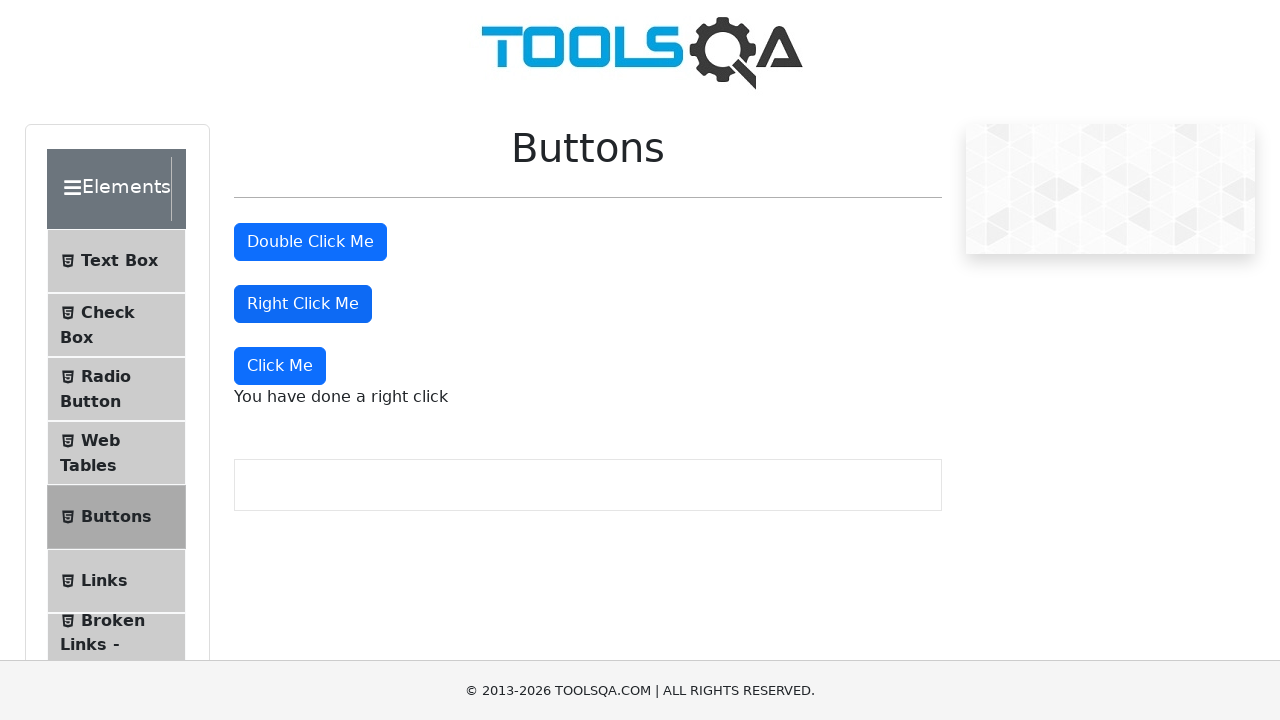

Context menu message appeared after right-click
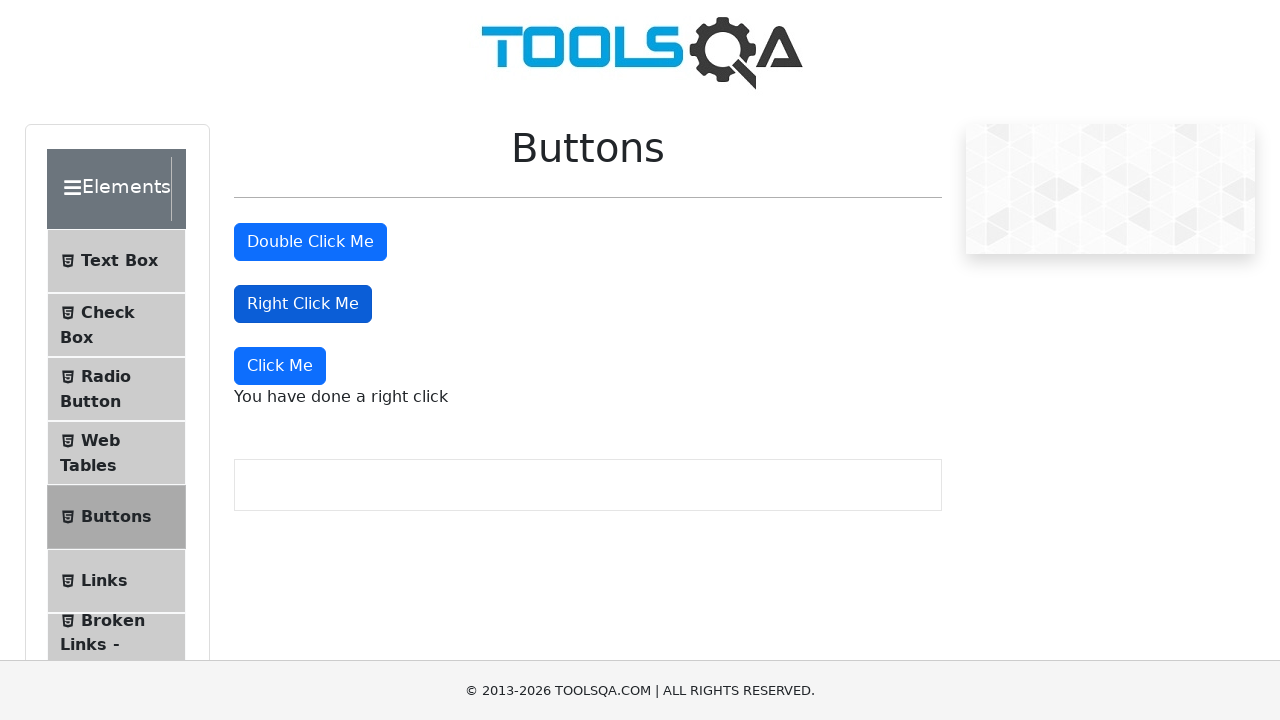

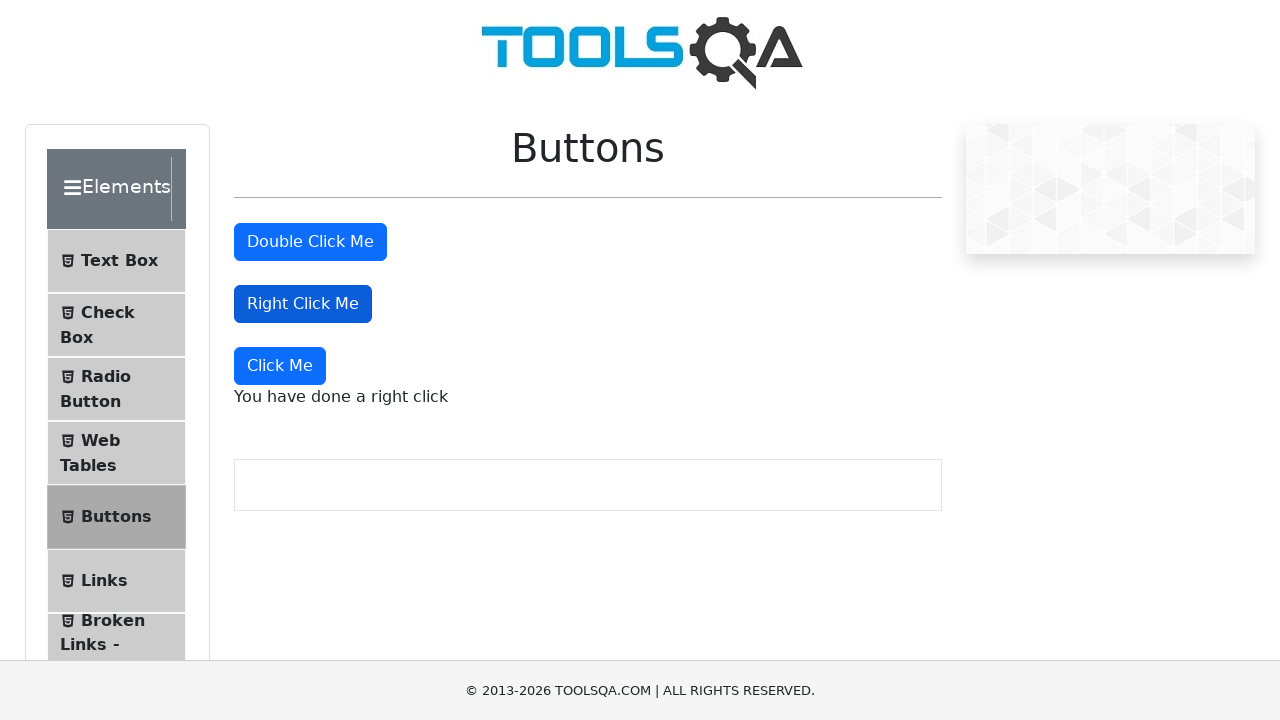